Tests JavaScript Confirm alert handling by clicking the confirm button and dismissing the confirmation dialog

Starting URL: https://the-internet.herokuapp.com/javascript_alerts

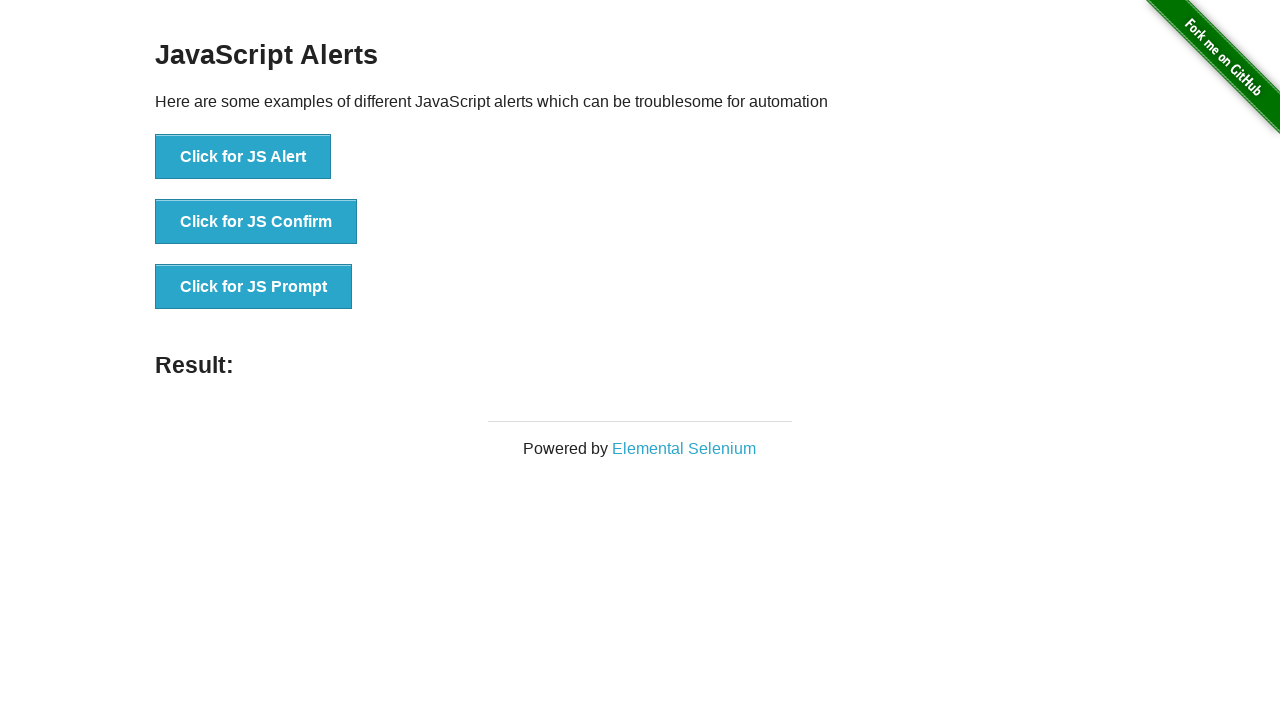

Registered dialog handler to dismiss confirm dialogs
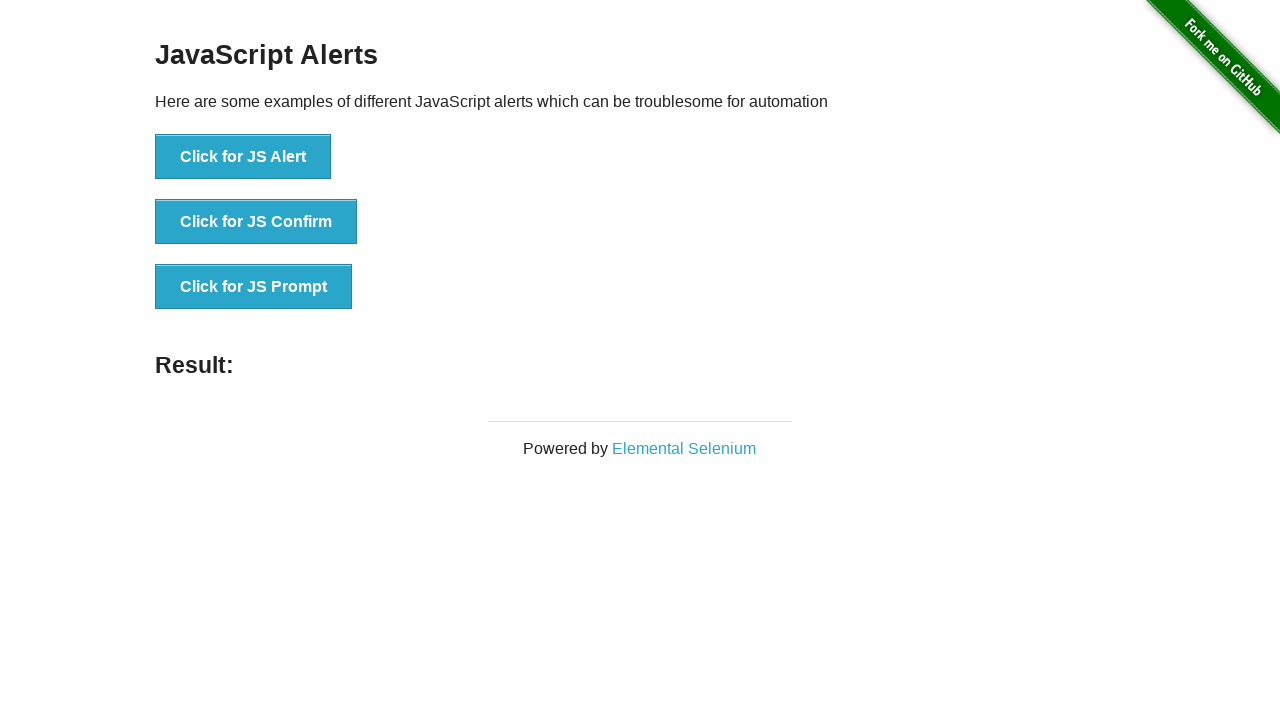

Clicked the JS Confirm button to trigger the dialog at (256, 222) on xpath=//button[normalize-space()='Click for JS Confirm']
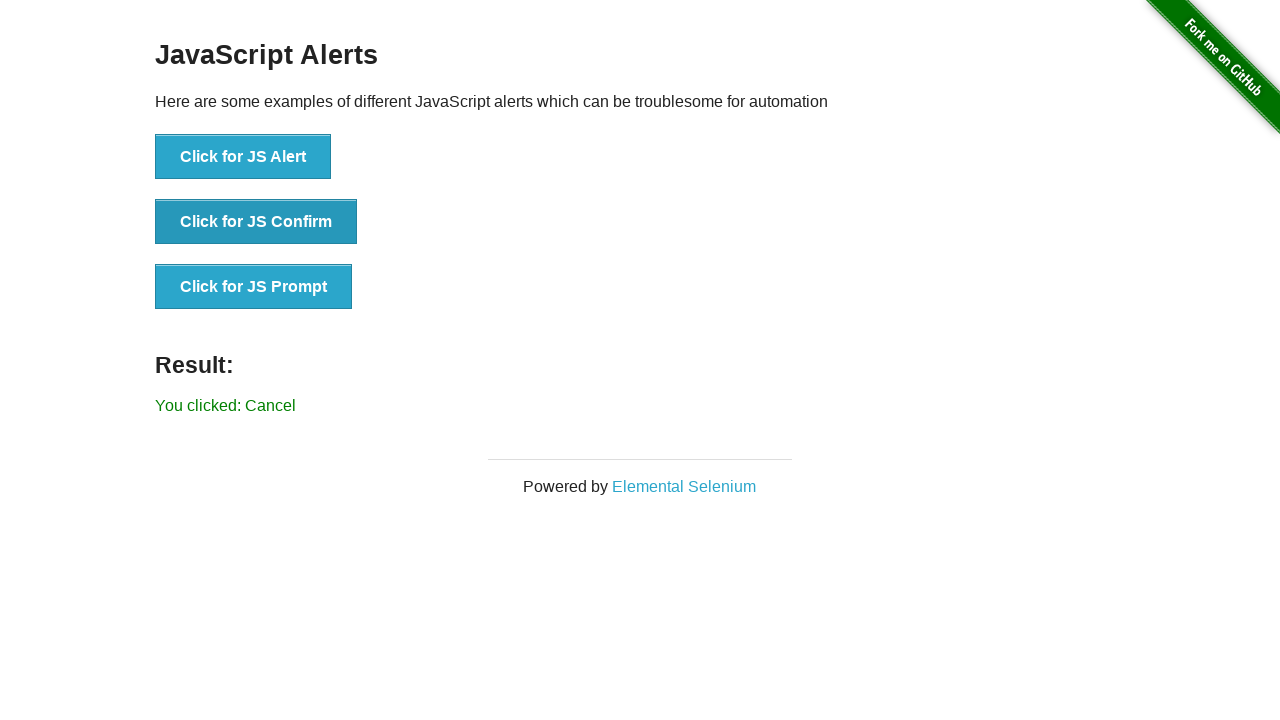

Result element appeared, confirming dialog was dismissed
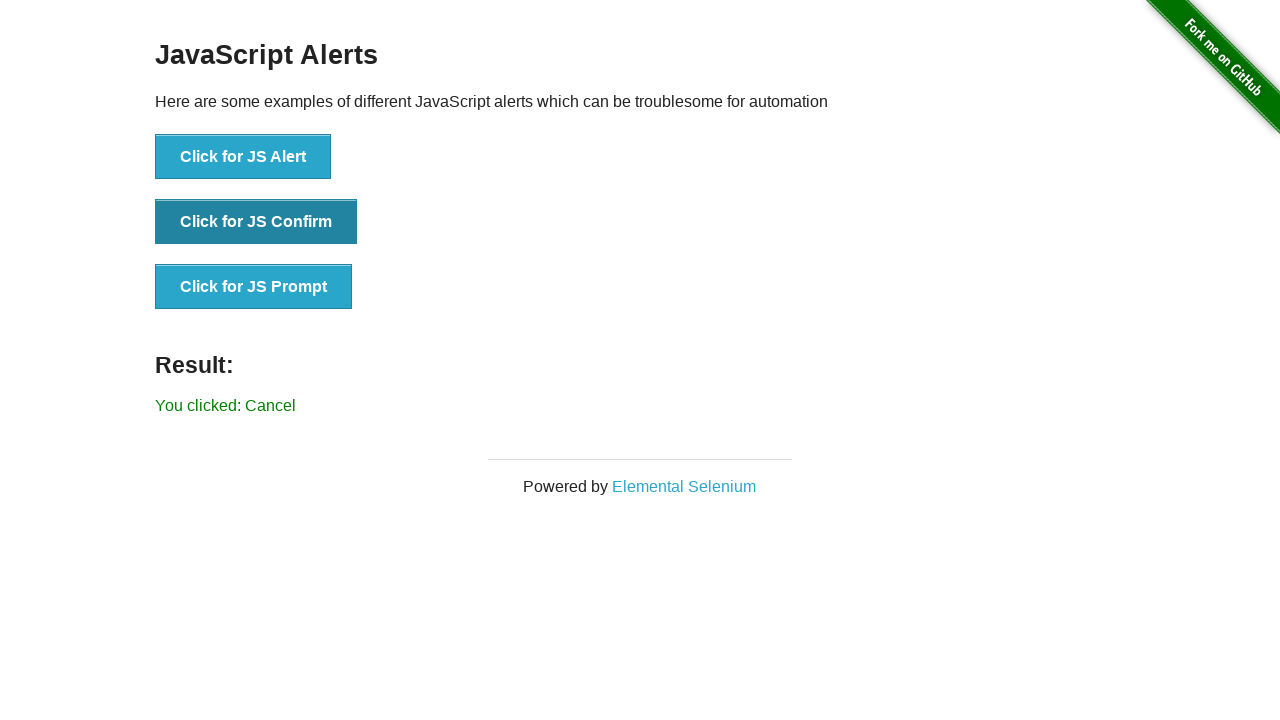

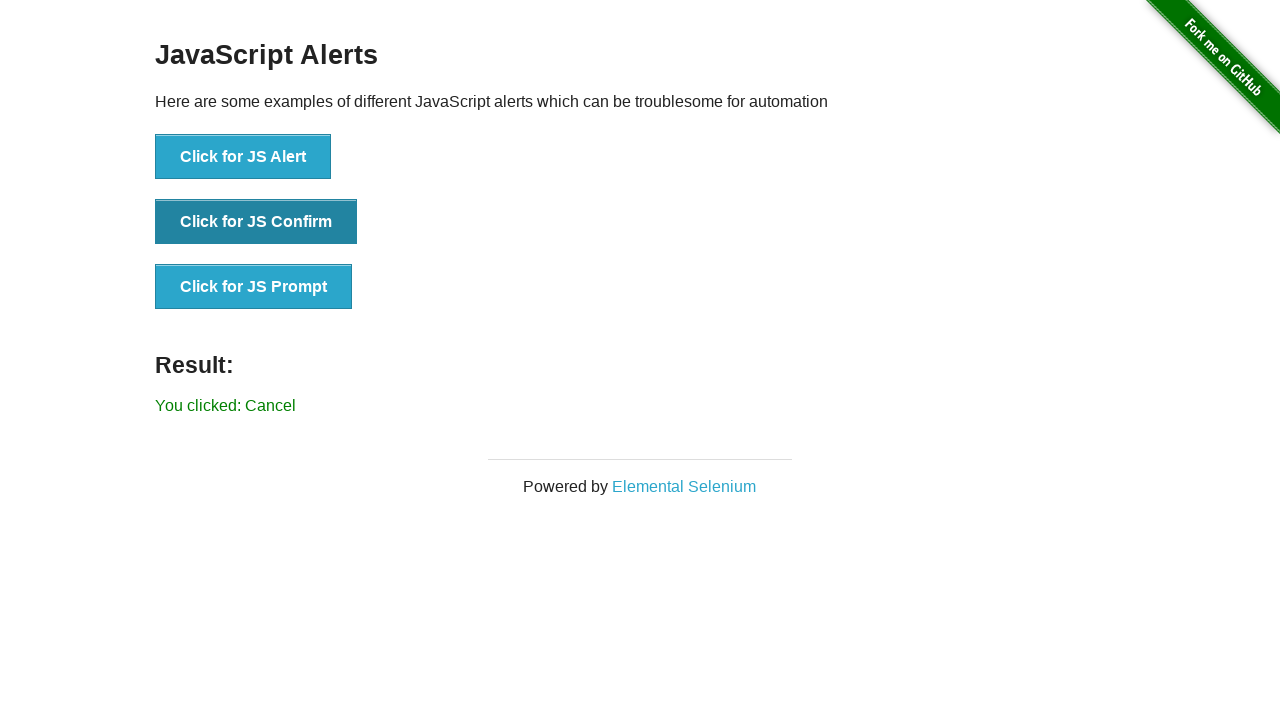